Tests various button interactions including clicking a button to navigate, getting button positions, colors, and dimensions on a test page

Starting URL: https://www.leafground.com/button.xhtml

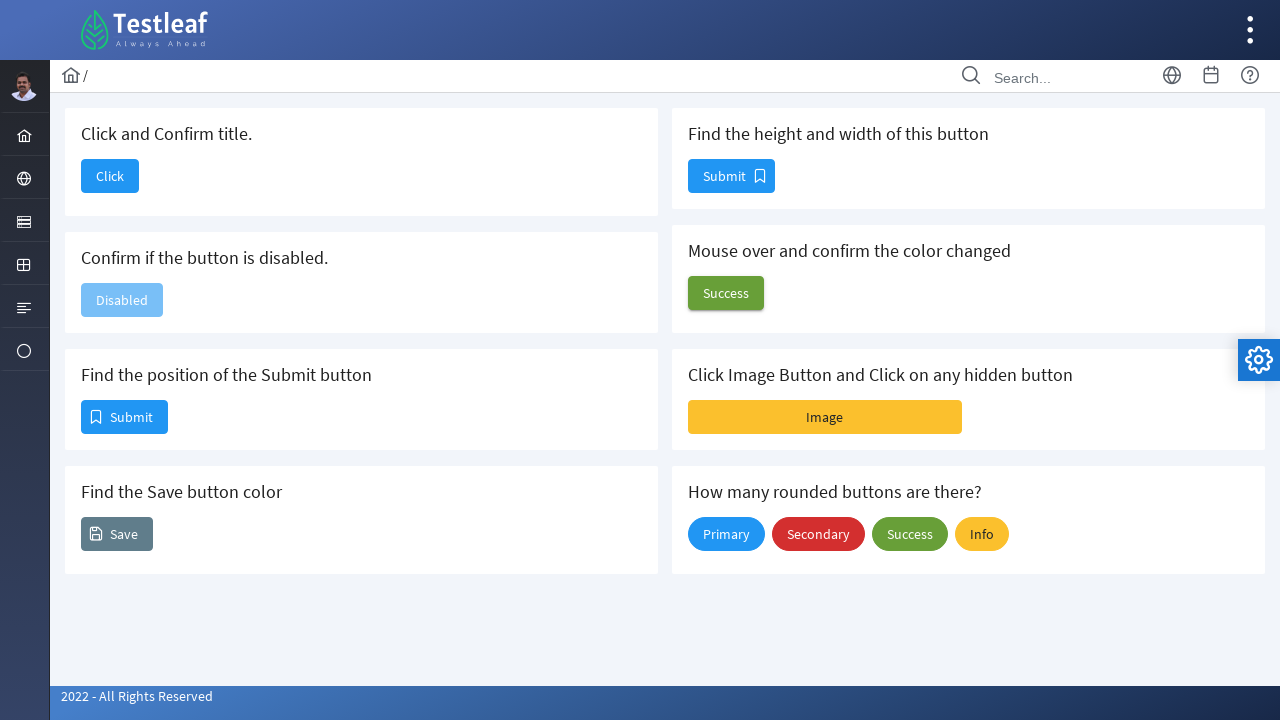

Clicked button to navigate to Dashboard at (110, 176) on button#j_idt88\:j_idt90
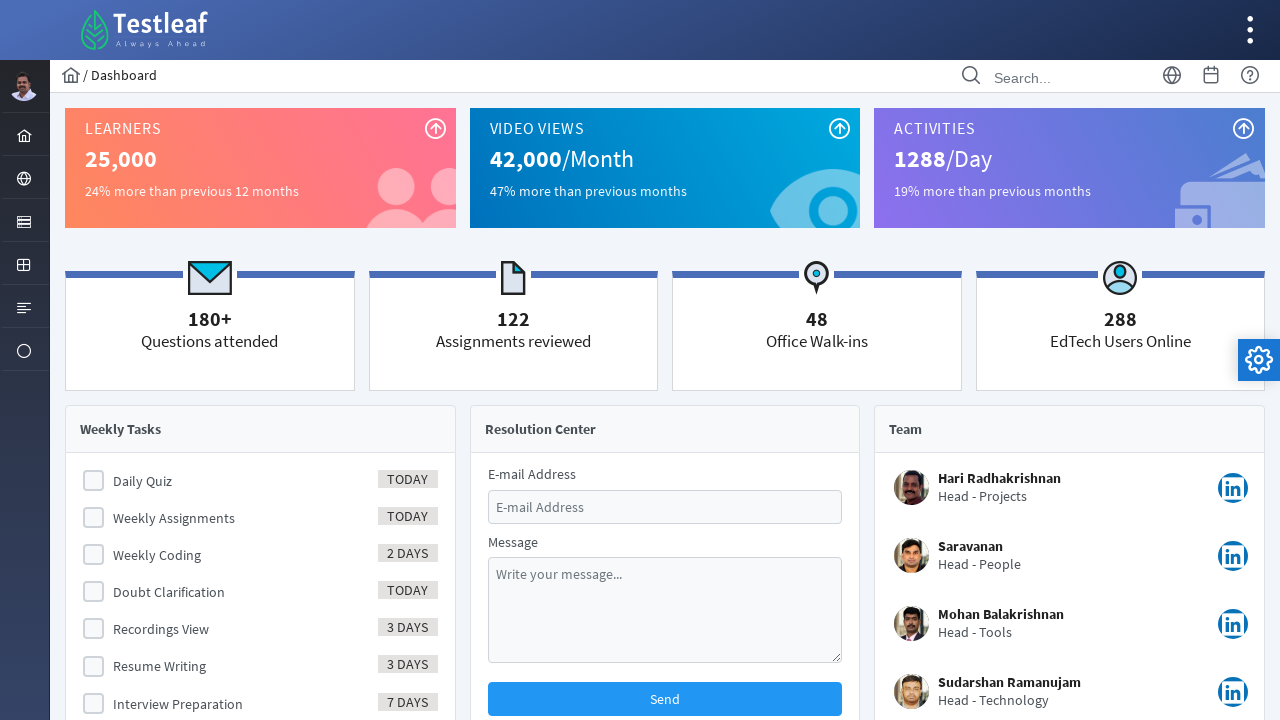

Page load state completed after navigation
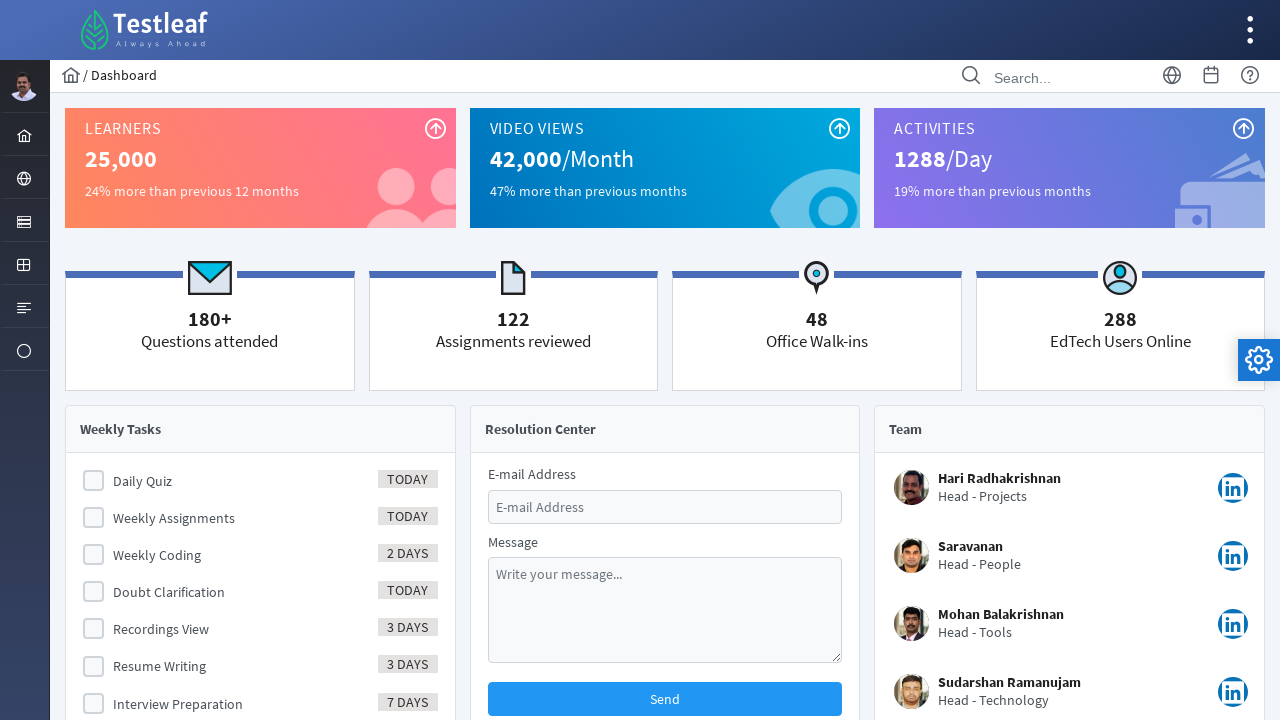

Verified page title is 'Dashboard'
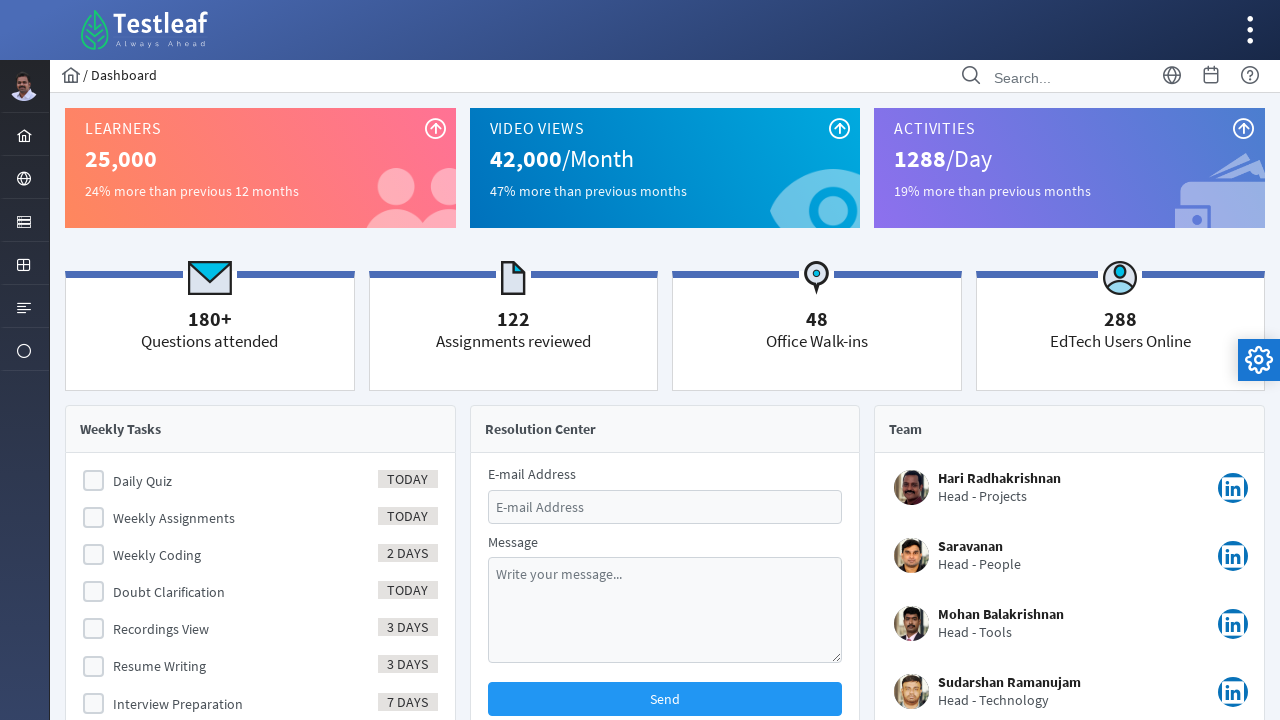

Navigated back to button test page
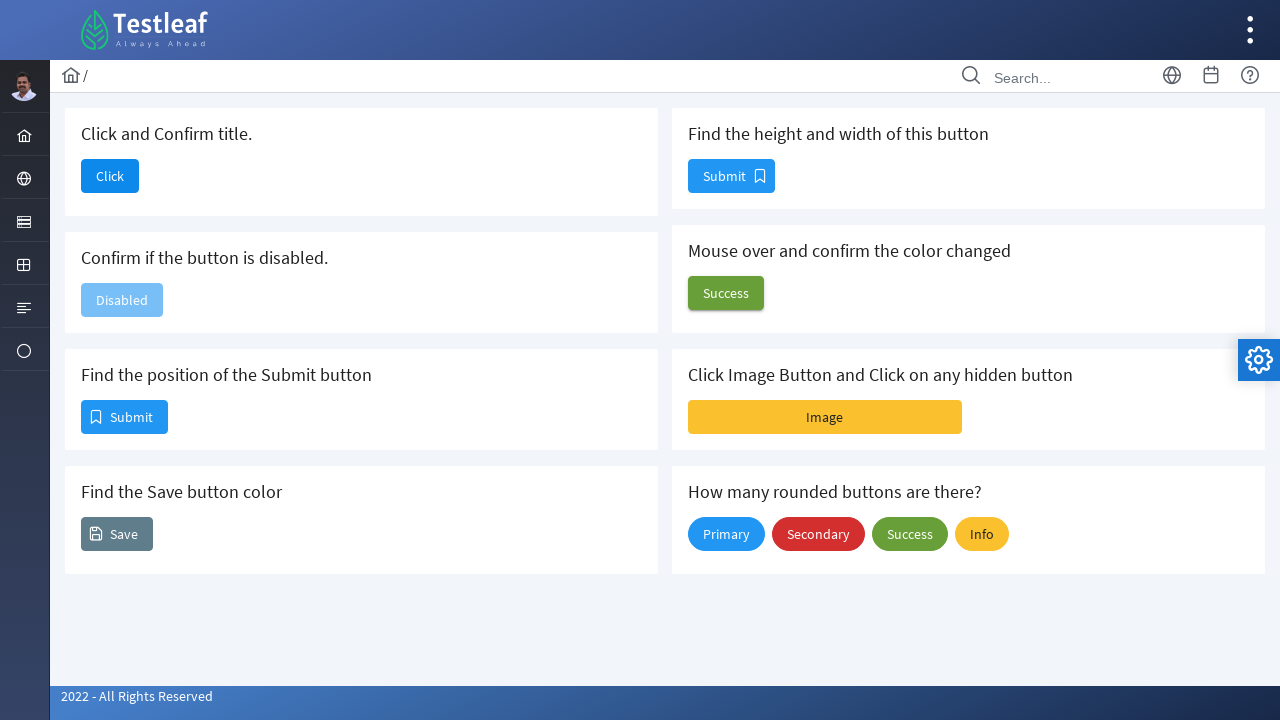

Button test page load state completed
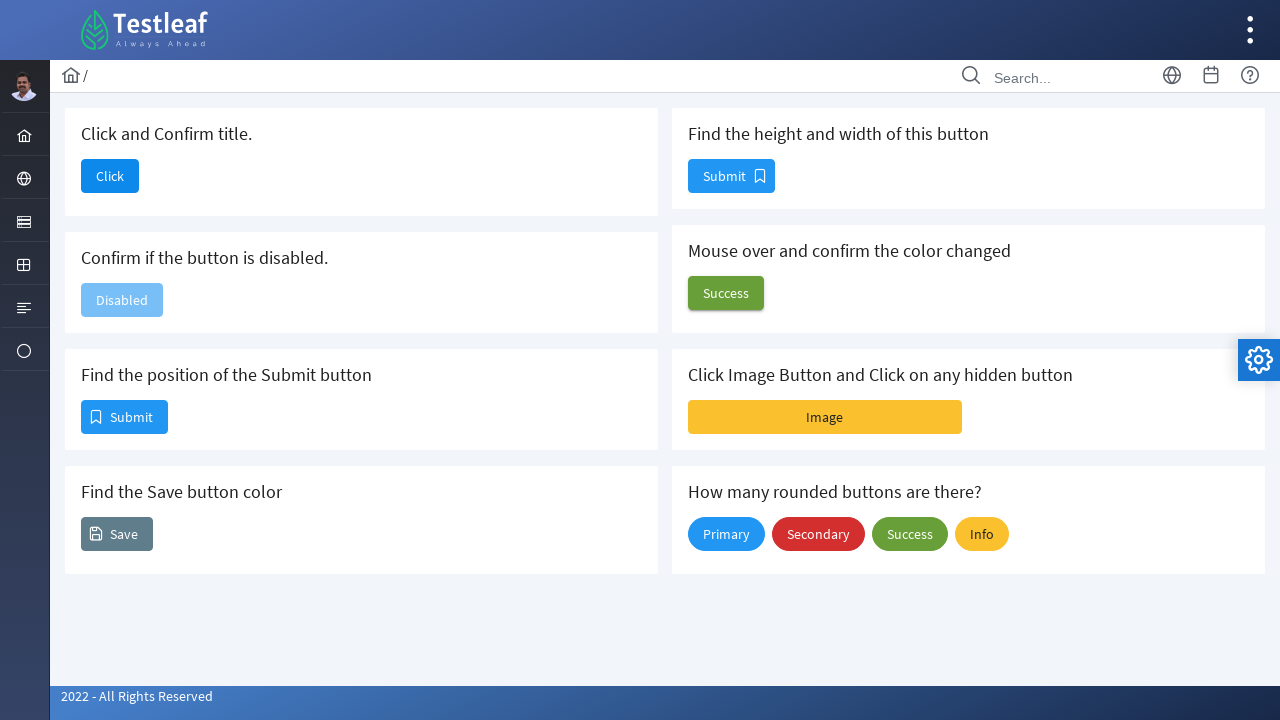

Retrieved bounding box position of submit button
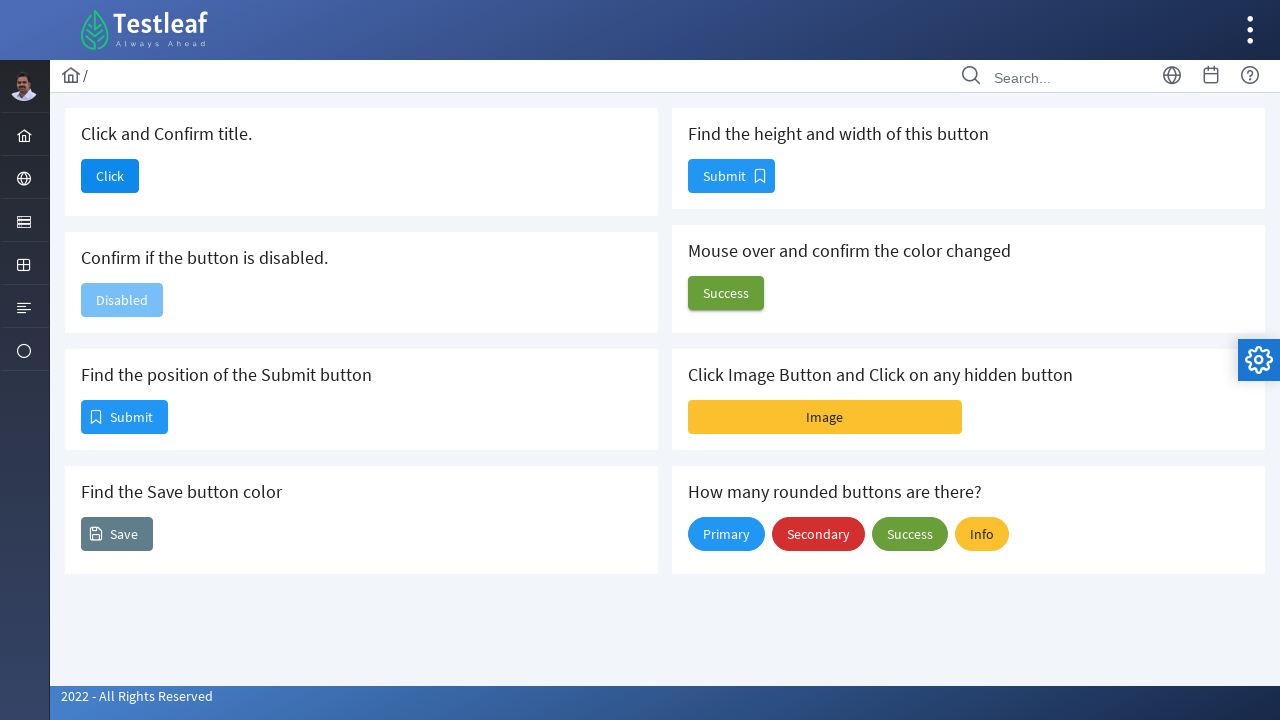

Submit button position - X: 81, Y: 400
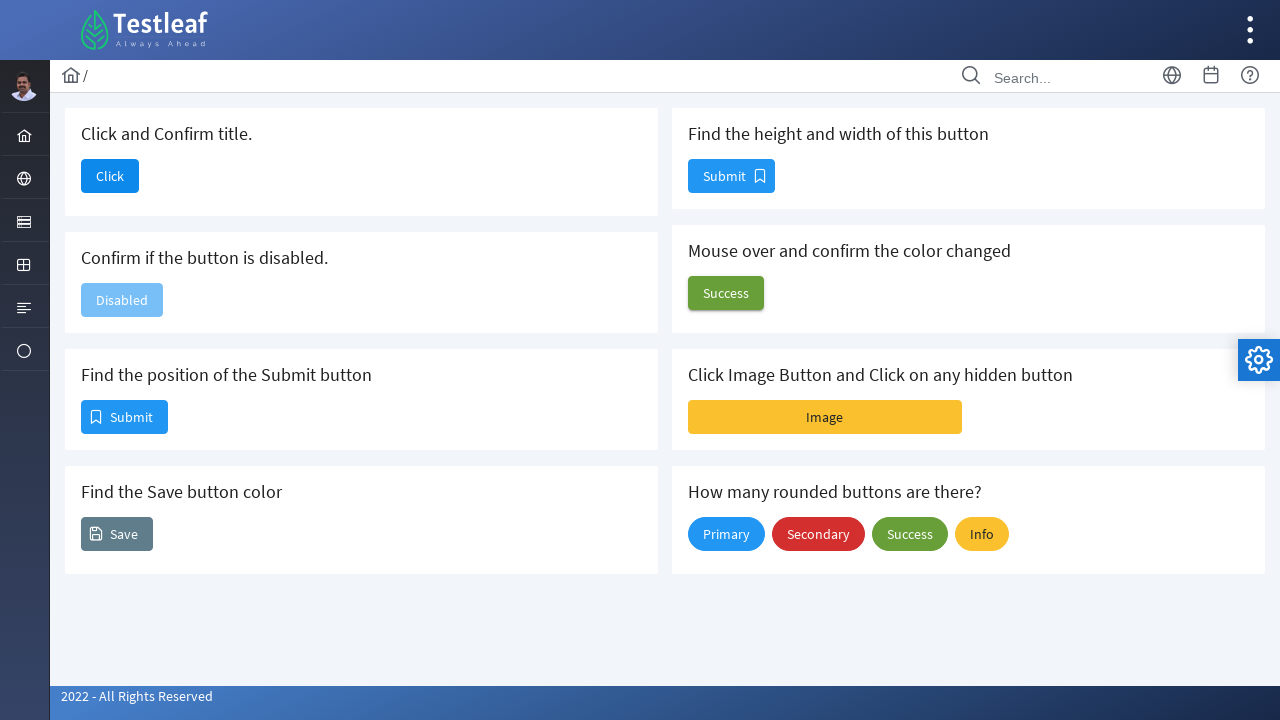

Retrieved background color of save button
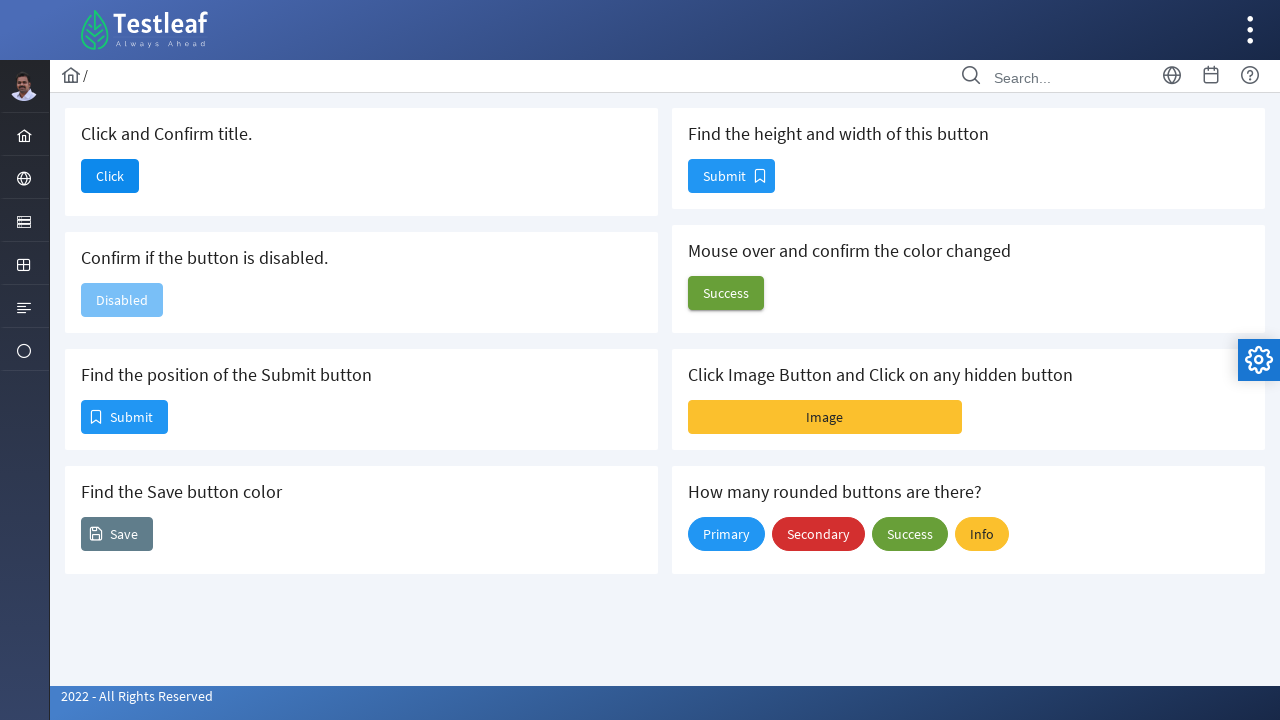

Save button color - rgb(96, 125, 139)
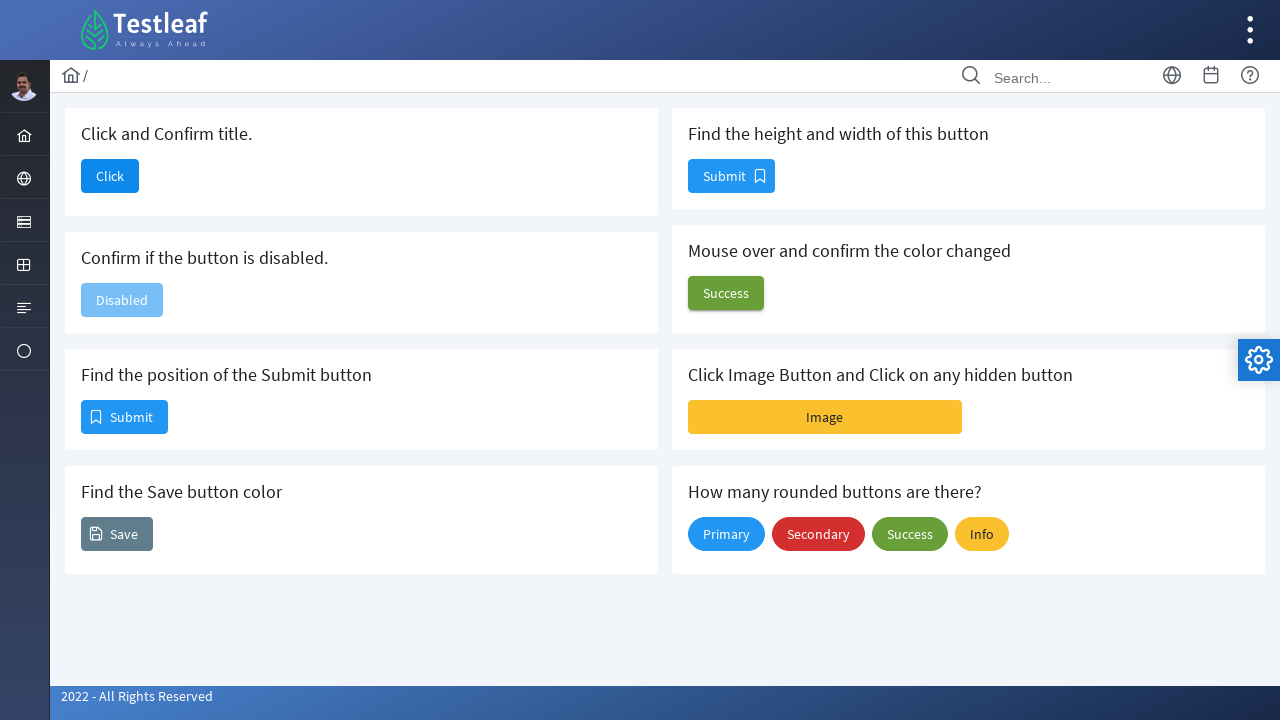

Retrieved bounding box dimensions of size button
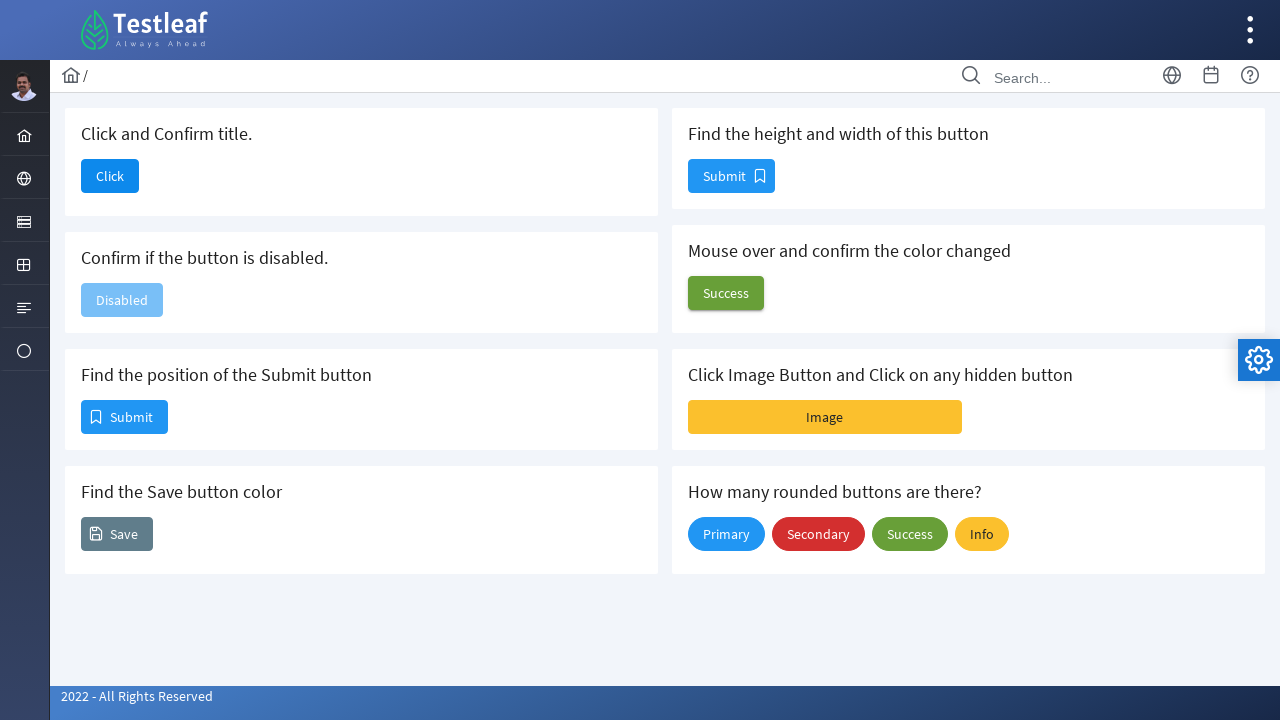

Size button dimensions - Height: 34, Width: 87
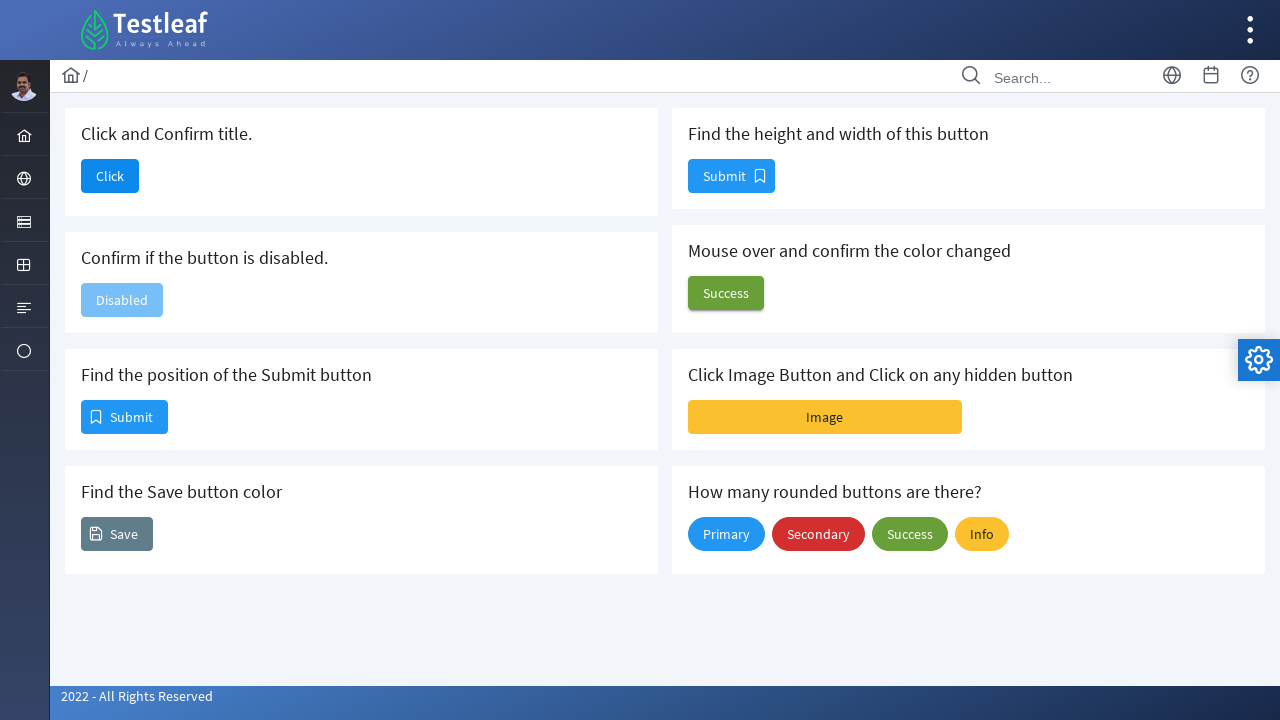

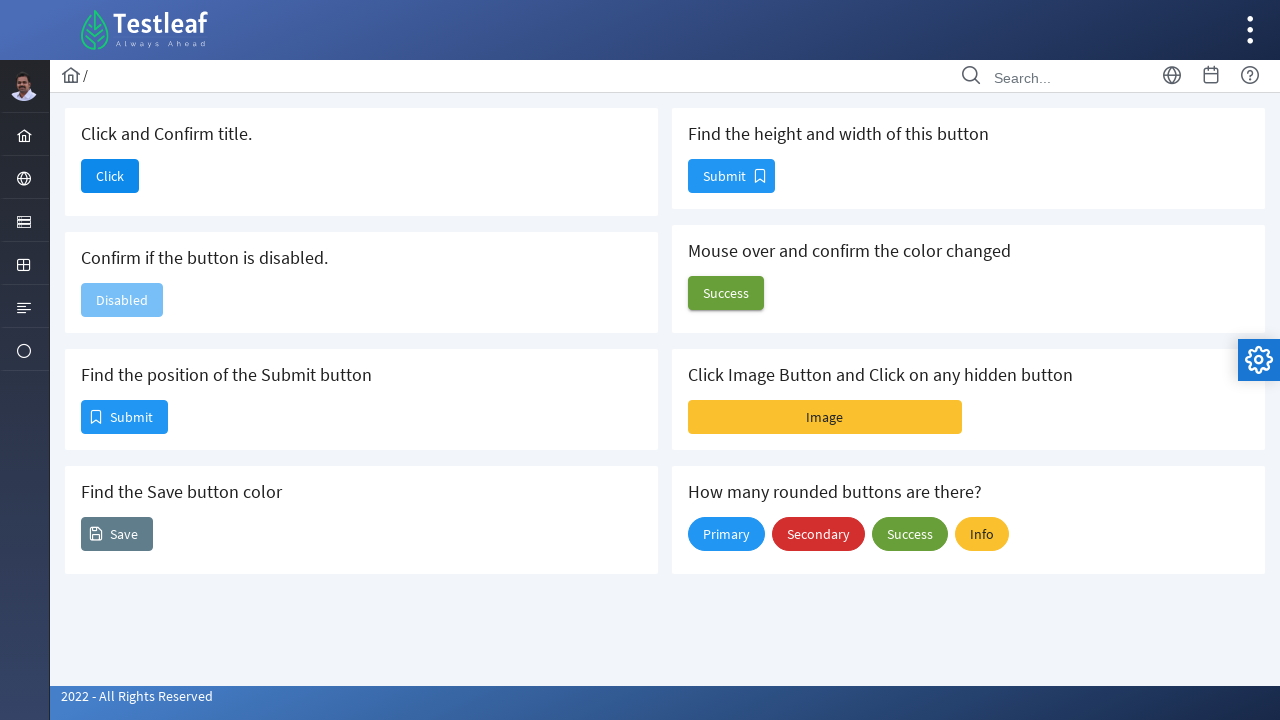